Navigates to the AJIO e-commerce website with notification preferences configured to handle browser notifications

Starting URL: https://www.ajio.com/

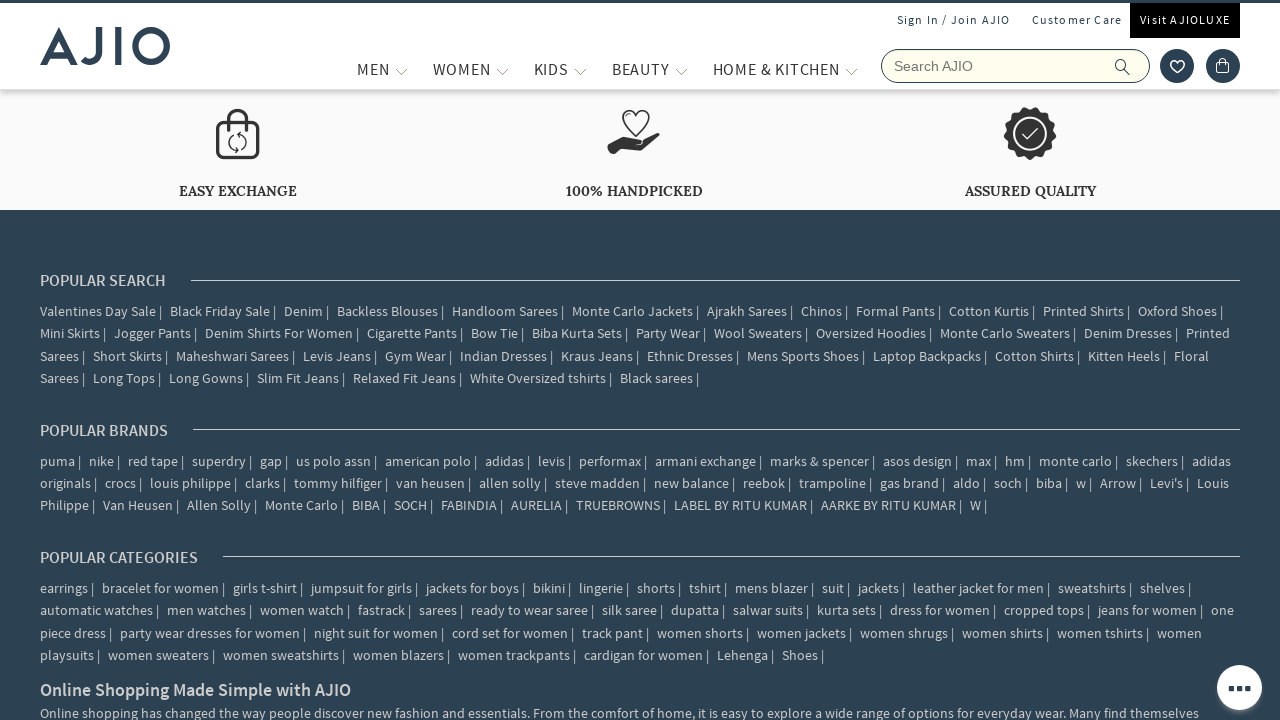

Waited for AJIO website to fully load with networkidle state
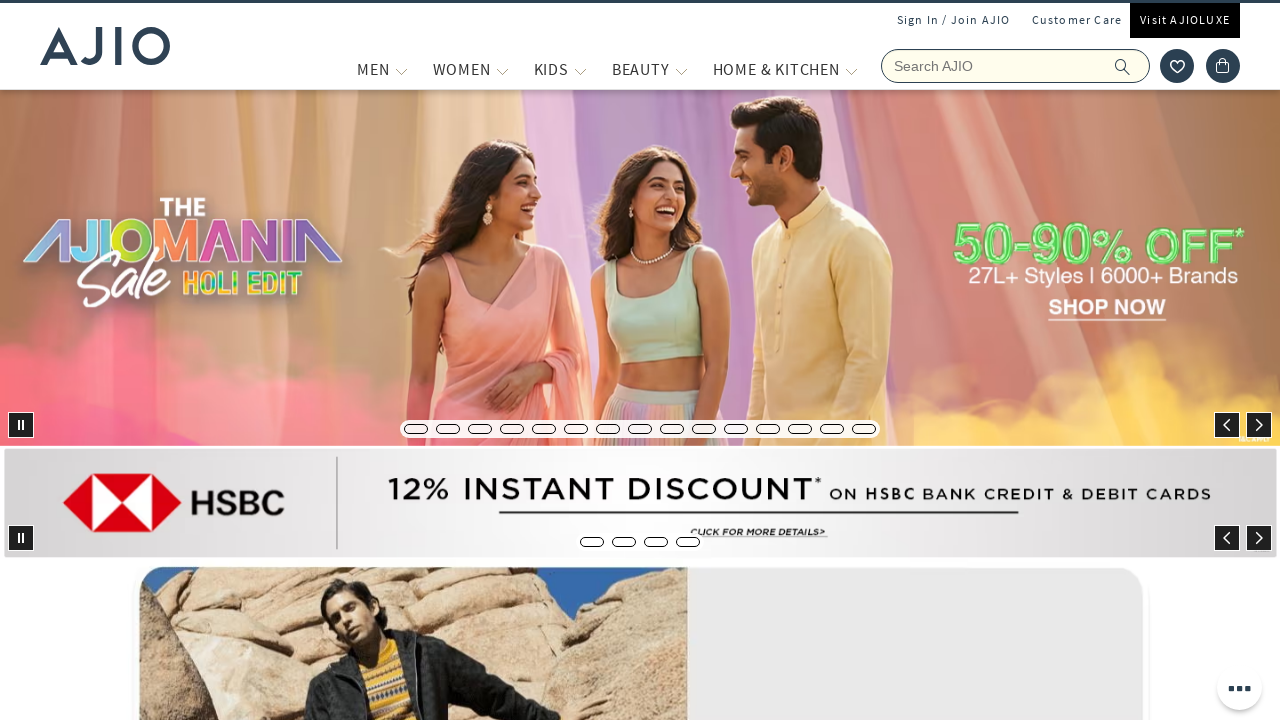

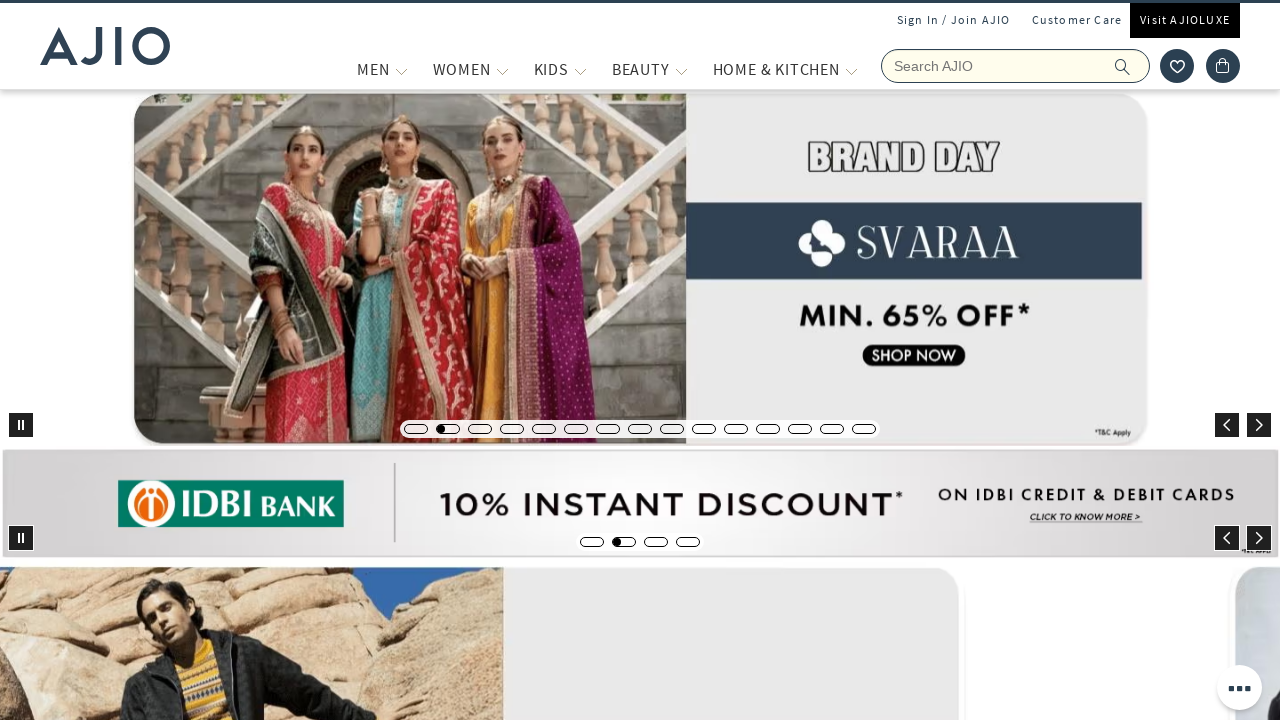